Tests wait for visibility functionality by clicking a button in a card and waiting for another button to become visible

Starting URL: https://leafground.com/waits.xhtml

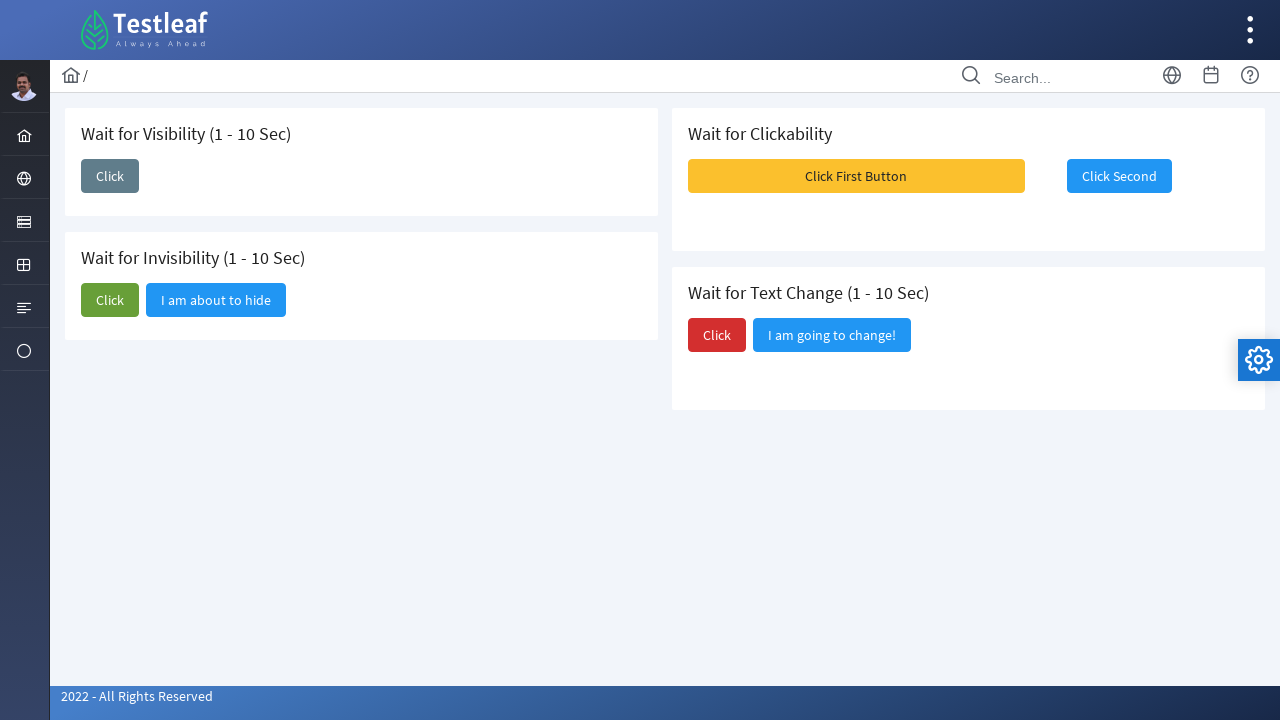

Located the 'Wait for Visibility' card
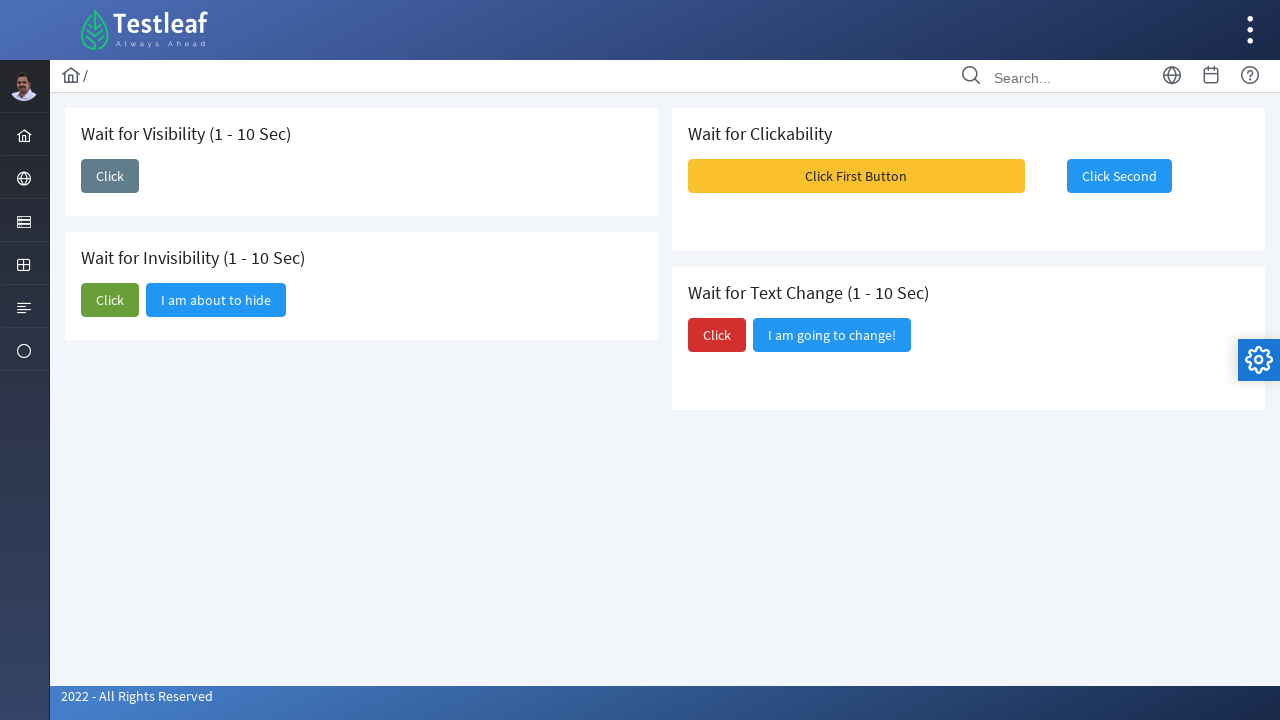

Located the 'Click' button within the card
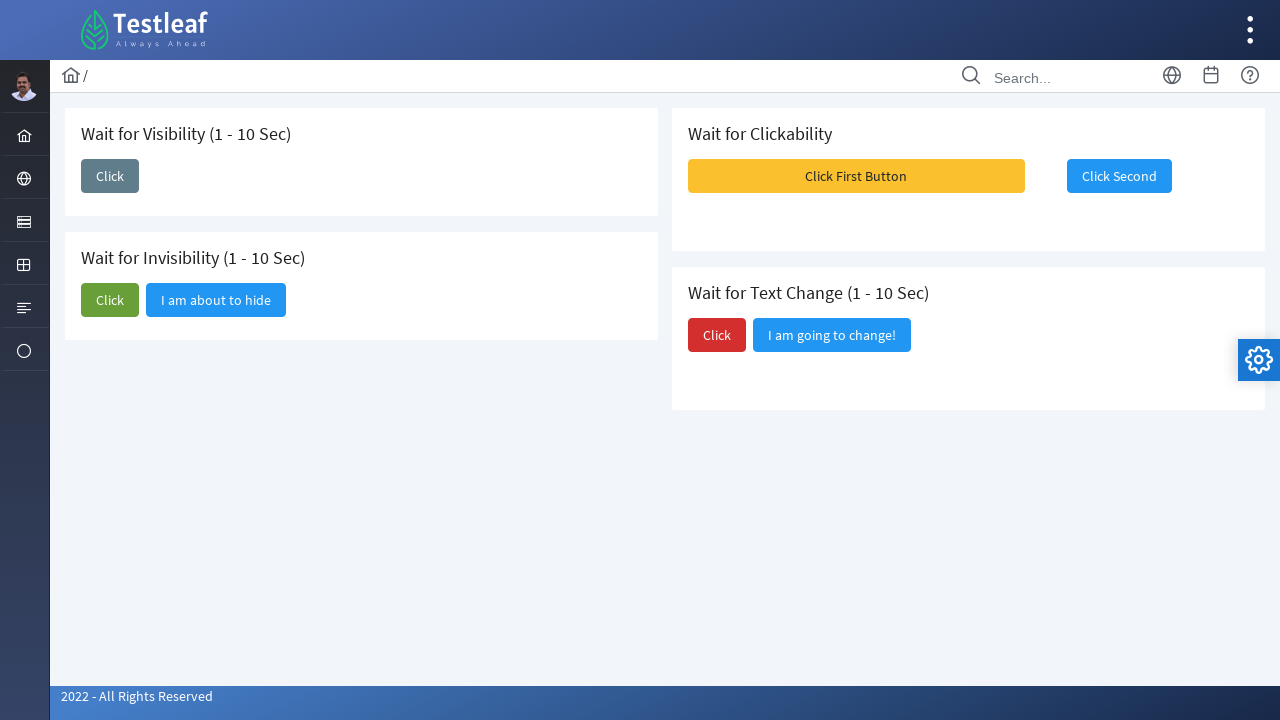

Clicked the 'Click' button to trigger visibility change at (110, 176) on .card >> internal:has-text="Wait for Visibility"i >> internal:role=button >> int
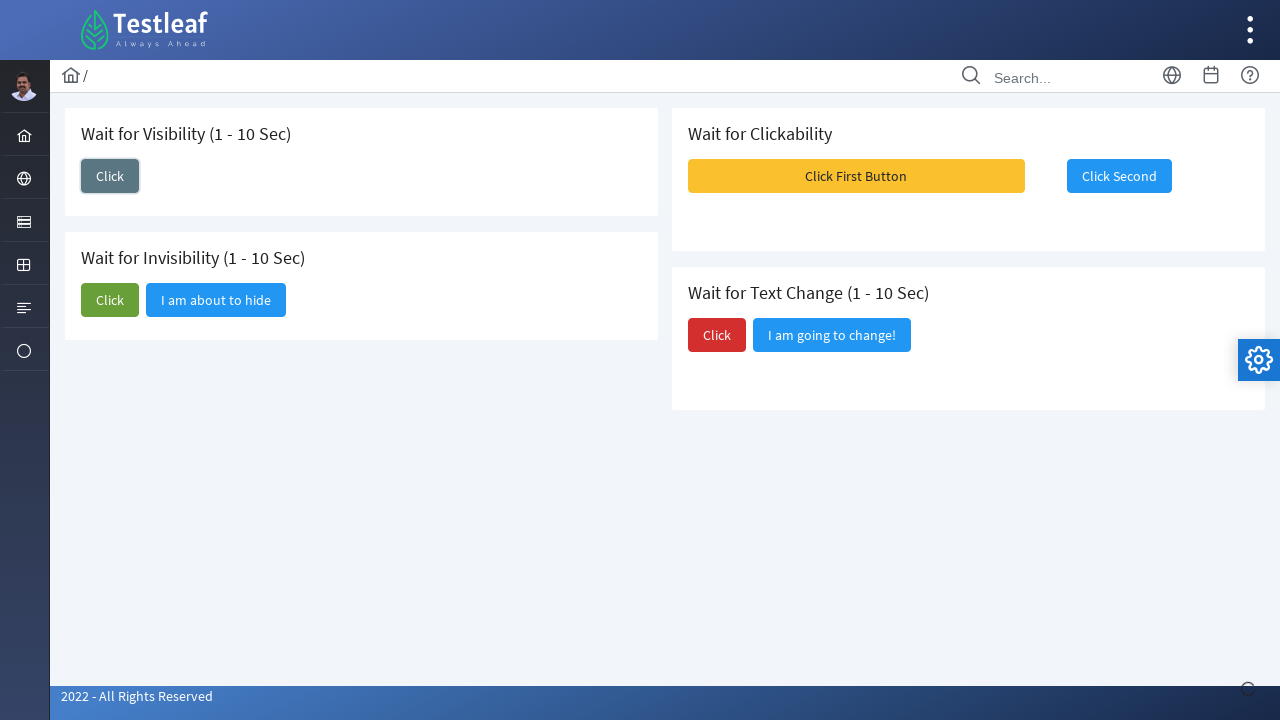

Waited for the 'I am here' button to become visible
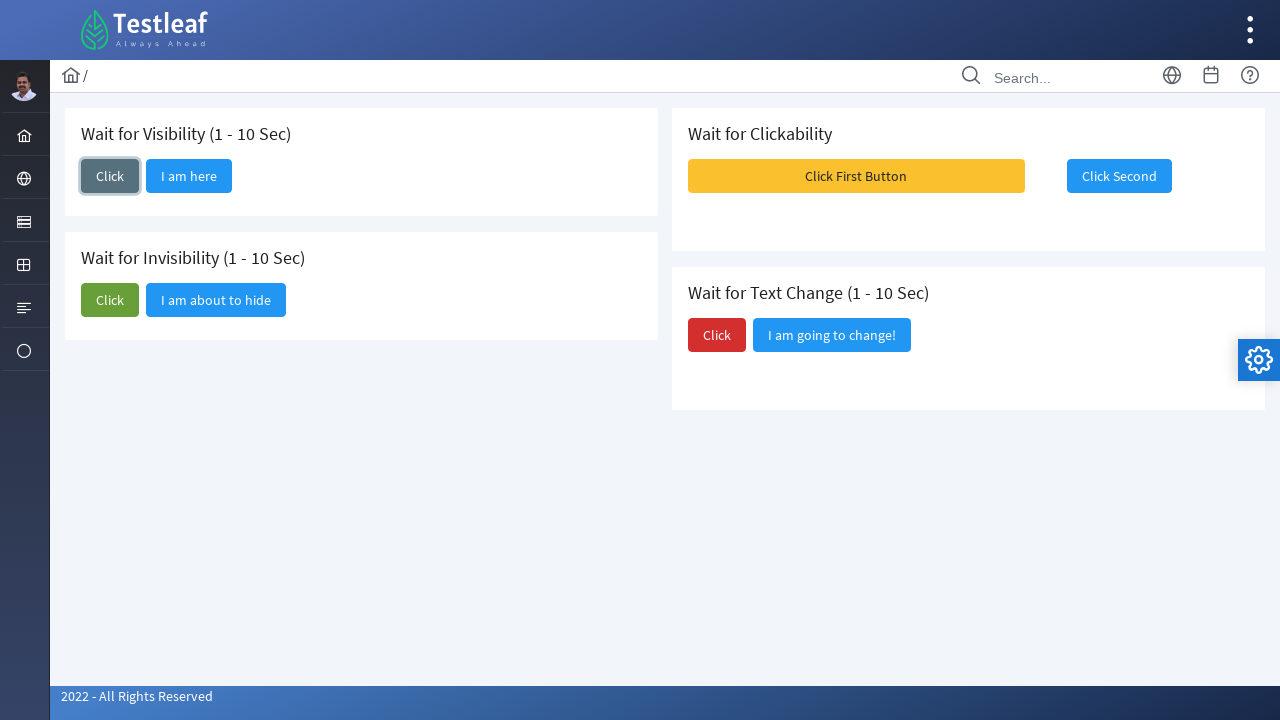

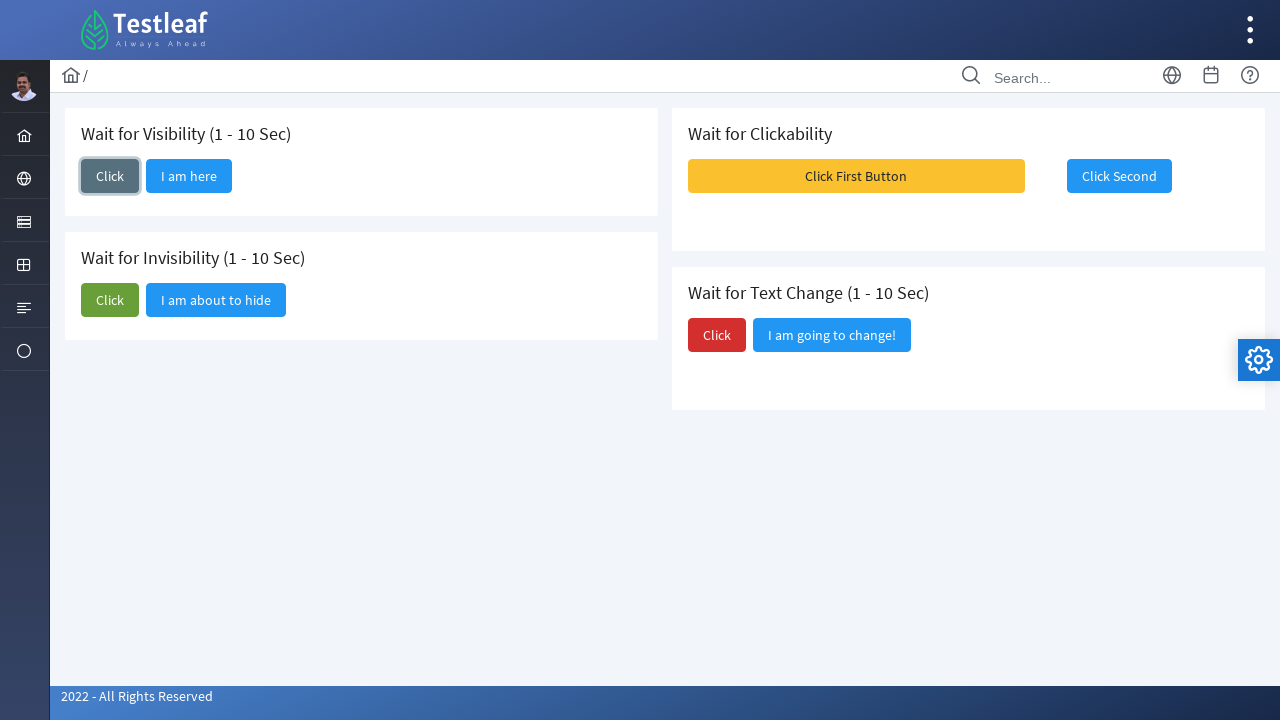